Tests clicking on the sign-in link on the Rediff homepage to navigate to the login page

Starting URL: http://rediff.com

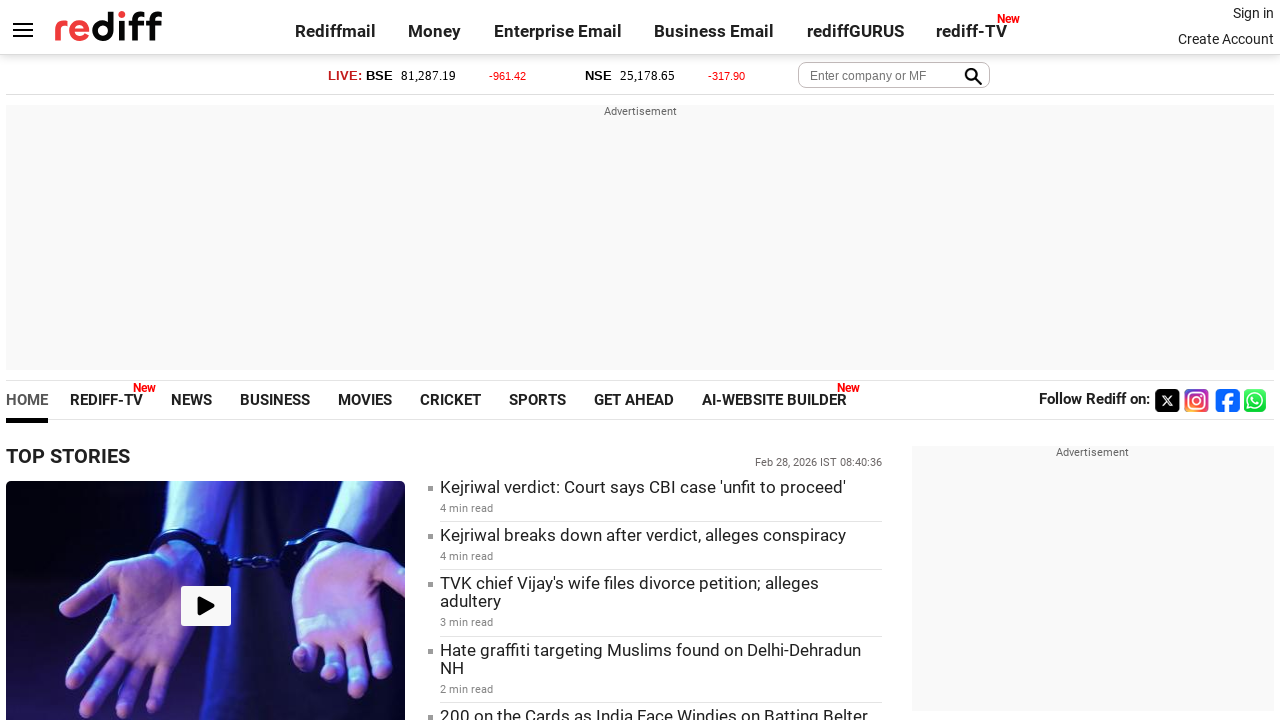

Clicked on the sign-in link on the Rediff homepage at (1253, 13) on a.signin
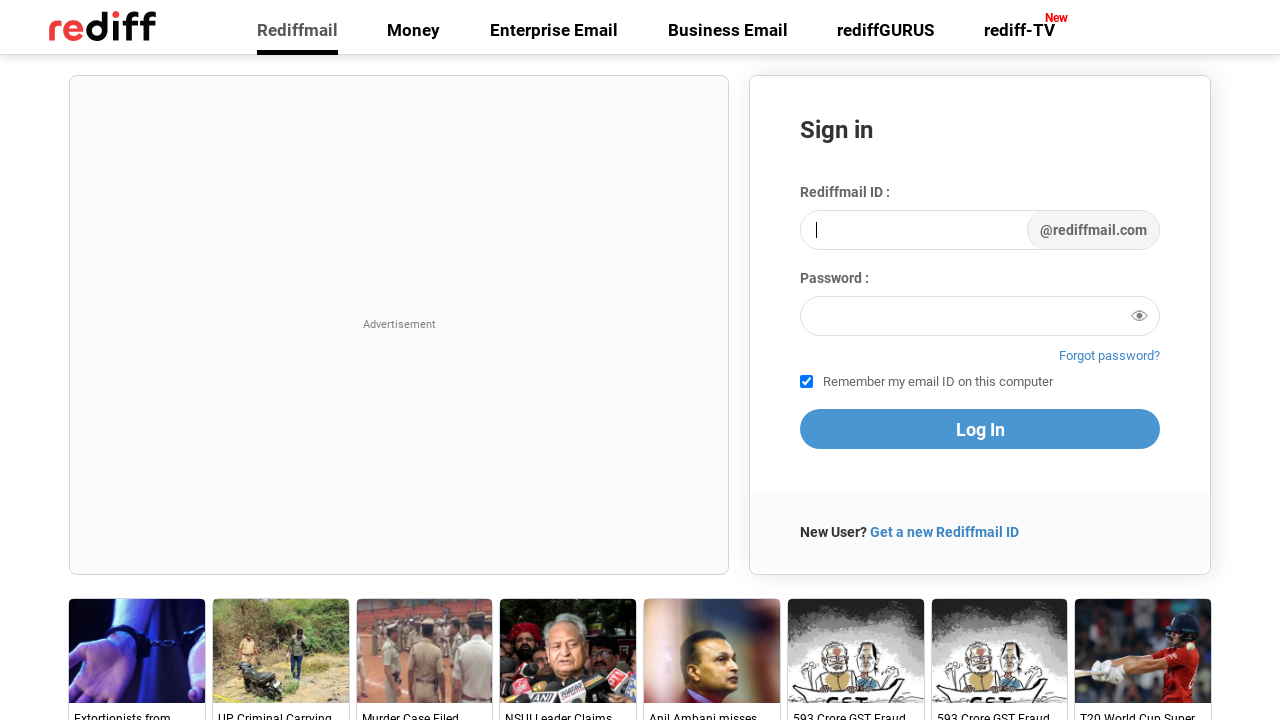

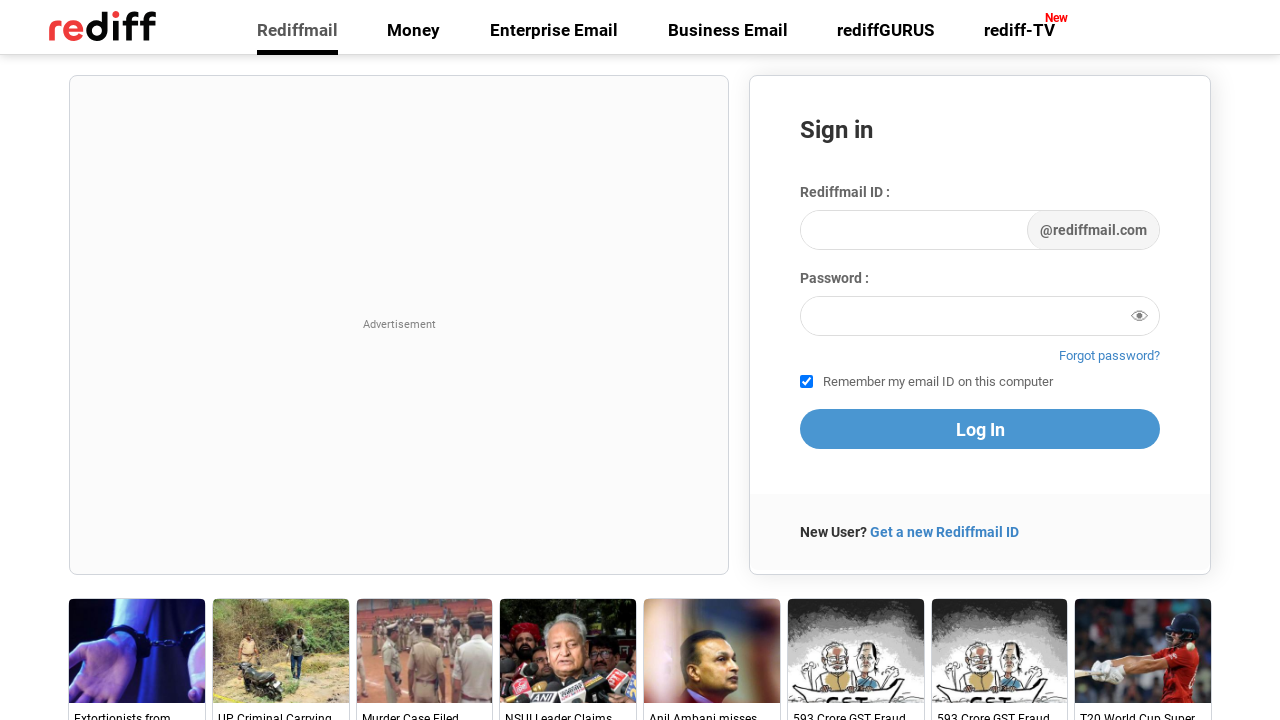